Tests an e-commerce flow by searching for products, adding a specific item (Cashews) to cart, and proceeding through checkout to place an order

Starting URL: https://rahulshettyacademy.com/seleniumPractise/#/

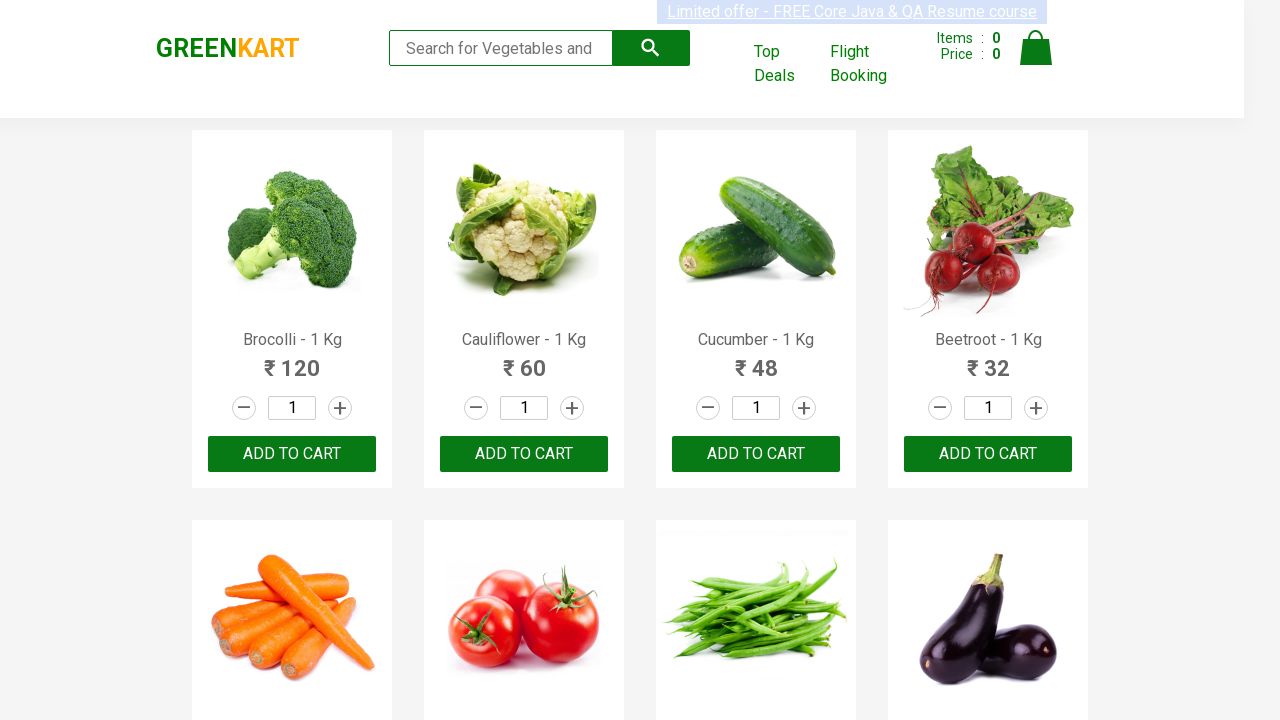

Filled search field with 'ca' to find products on input.search-keyword
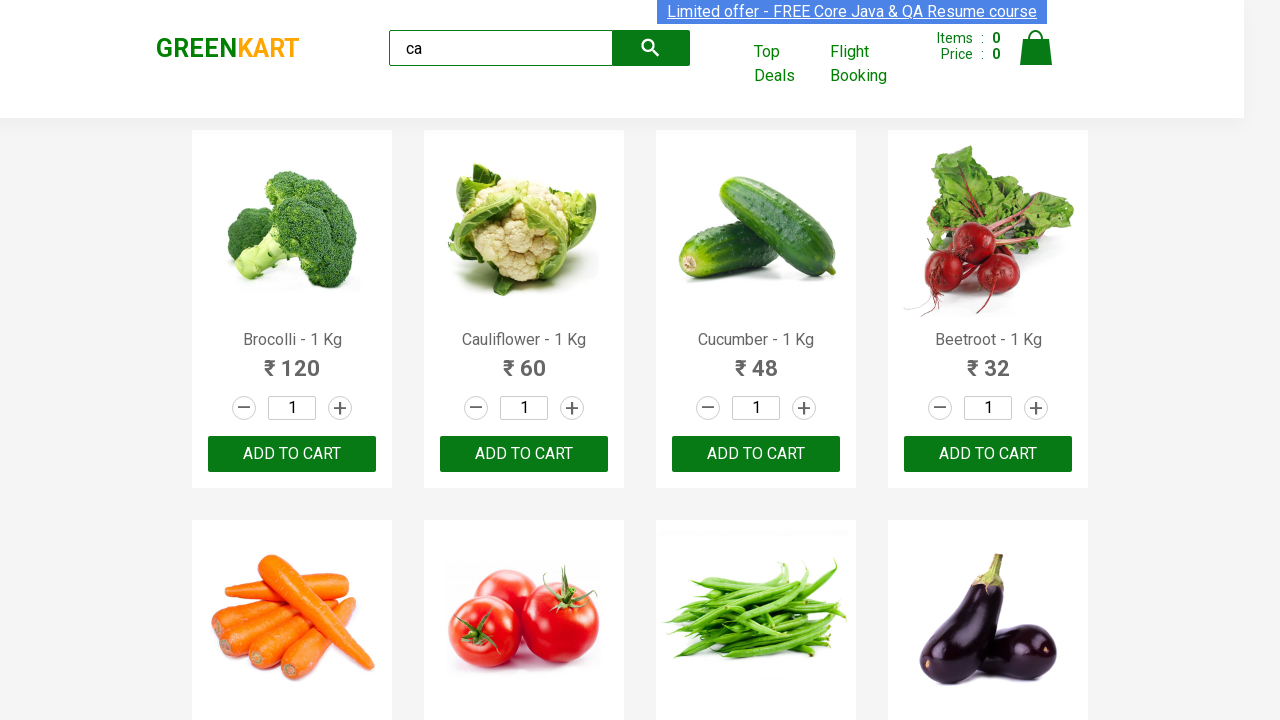

Waited 2 seconds for search results to load
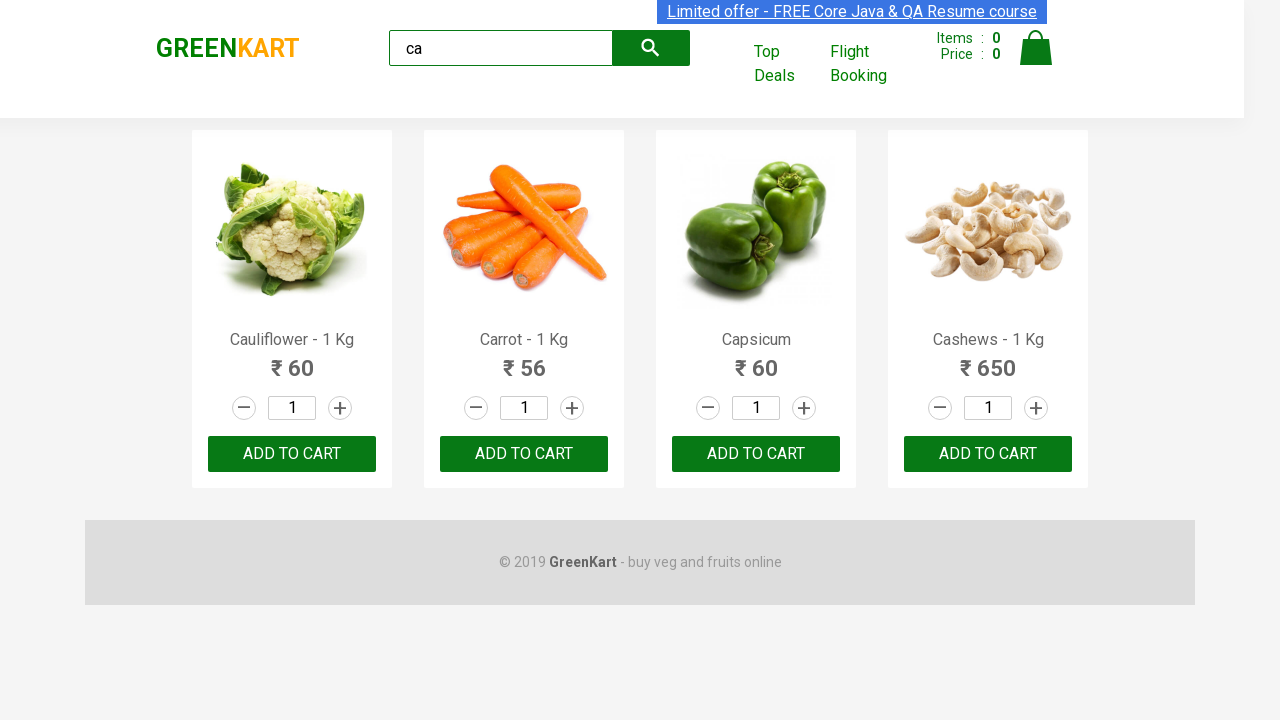

Located all product items on the page
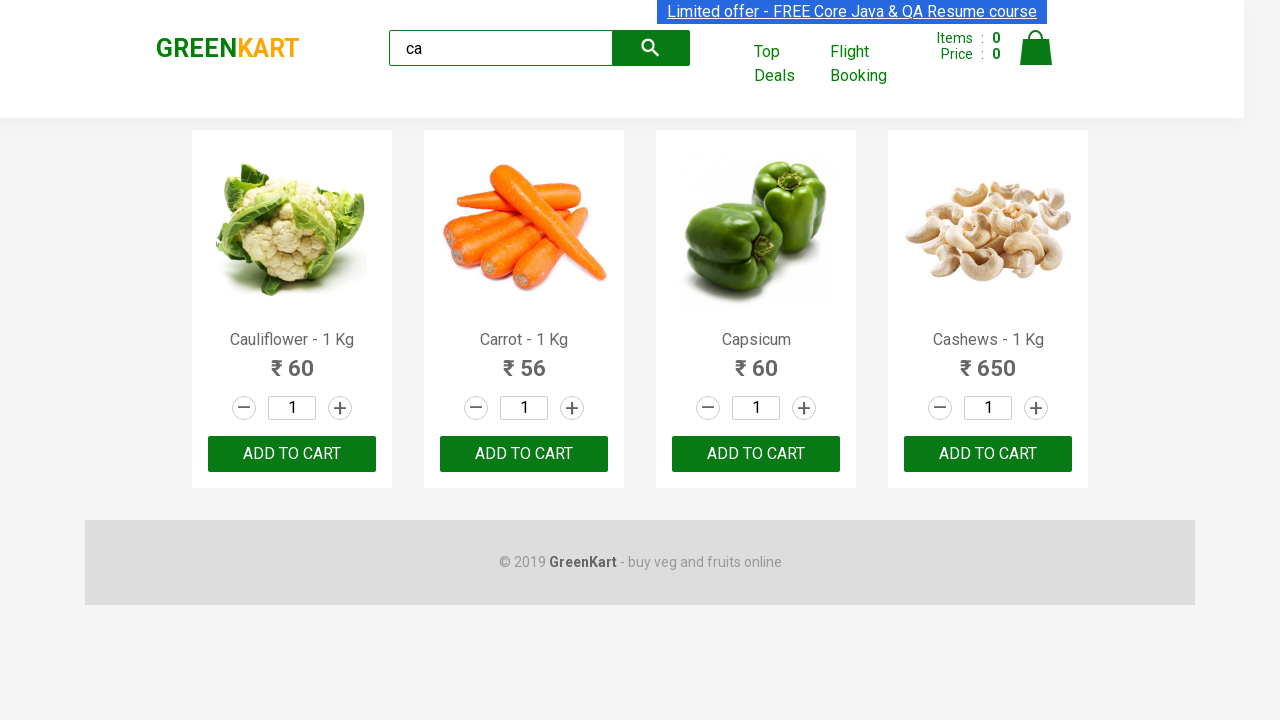

Found Cashews product and clicked 'Add to cart' button at (988, 454) on .products .product >> nth=3 >> button
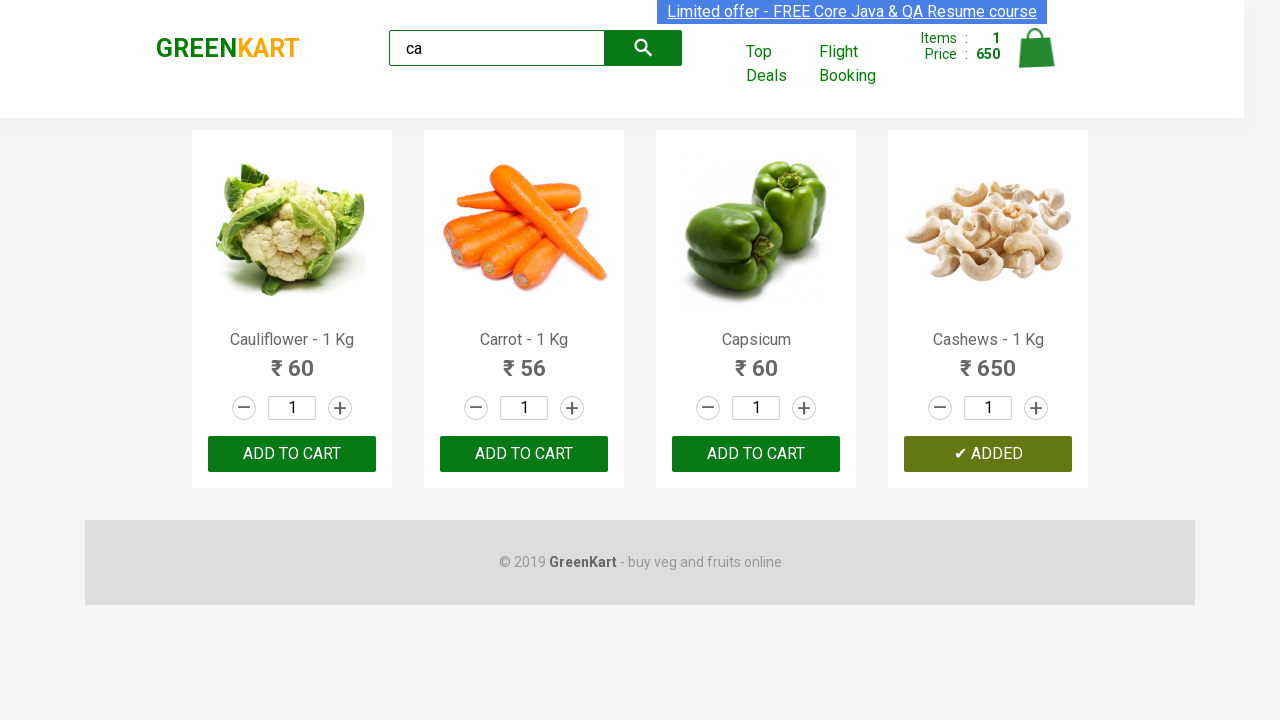

Clicked cart icon to view shopping cart at (1036, 48) on .cart-icon > img
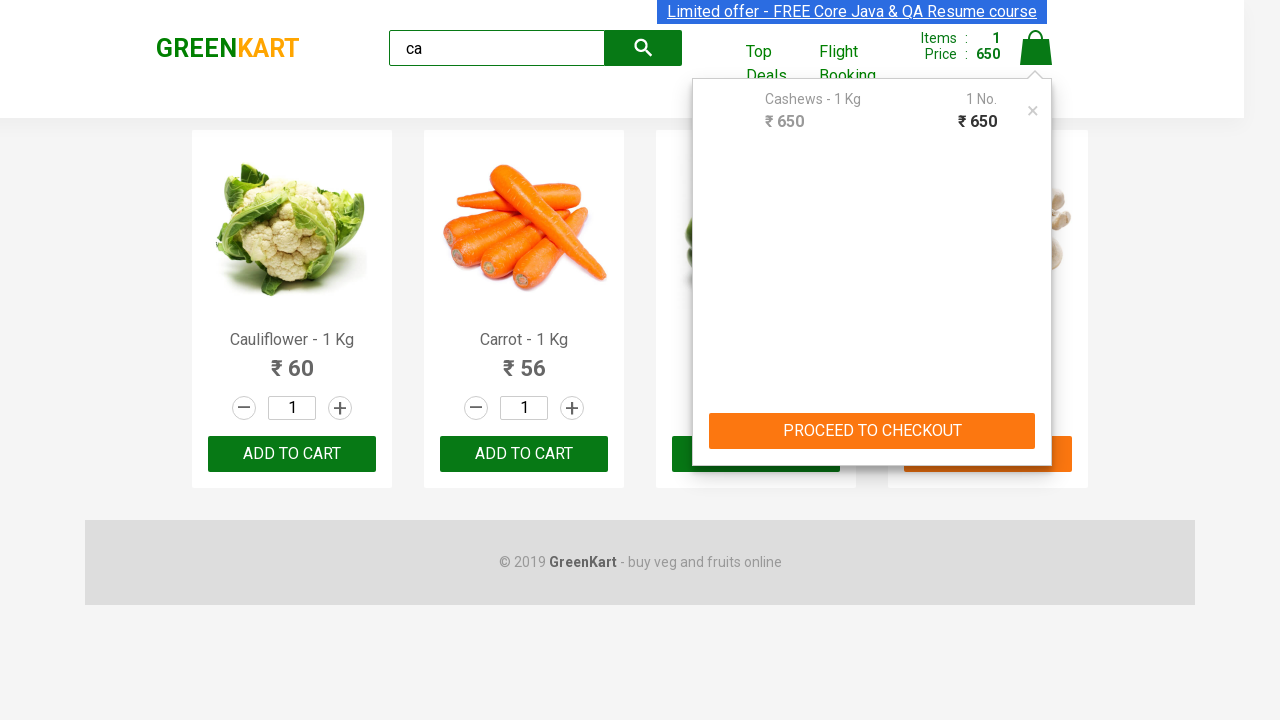

Clicked 'PROCEED TO CHECKOUT' button at (872, 431) on text=PROCEED TO CHECKOUT
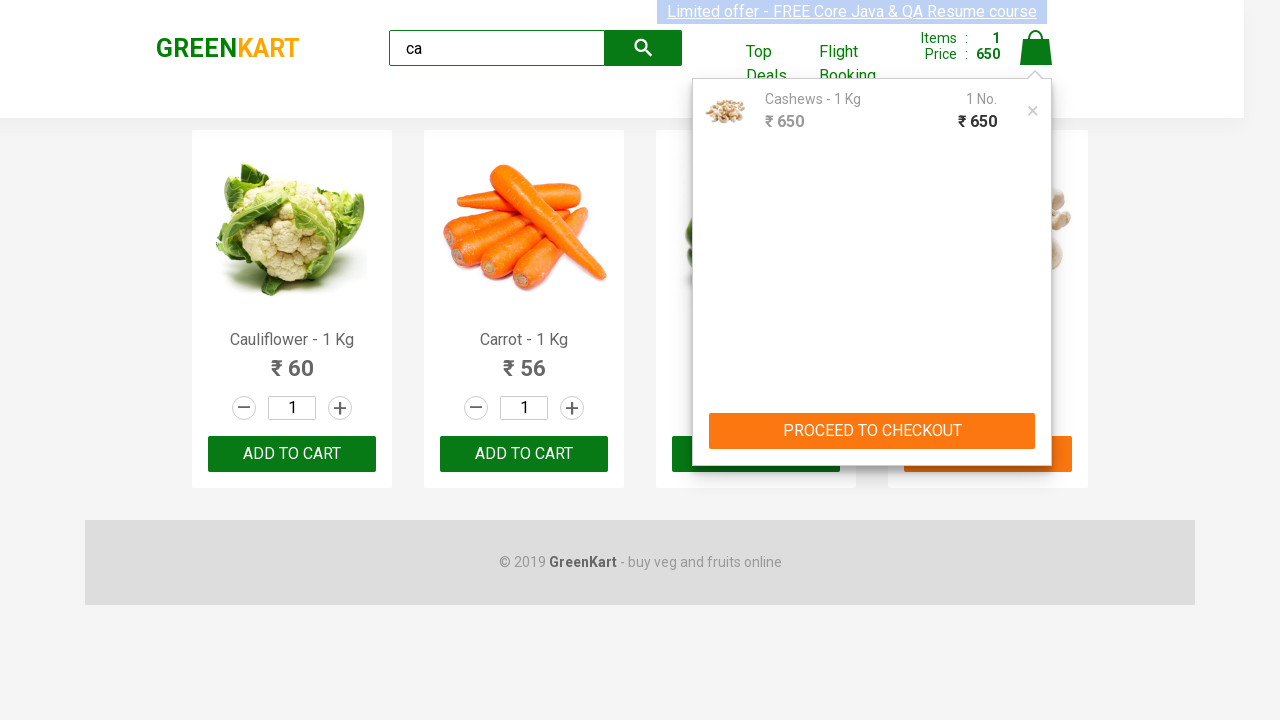

Clicked 'Place Order' button to complete purchase at (1036, 420) on button:has-text("Place Order")
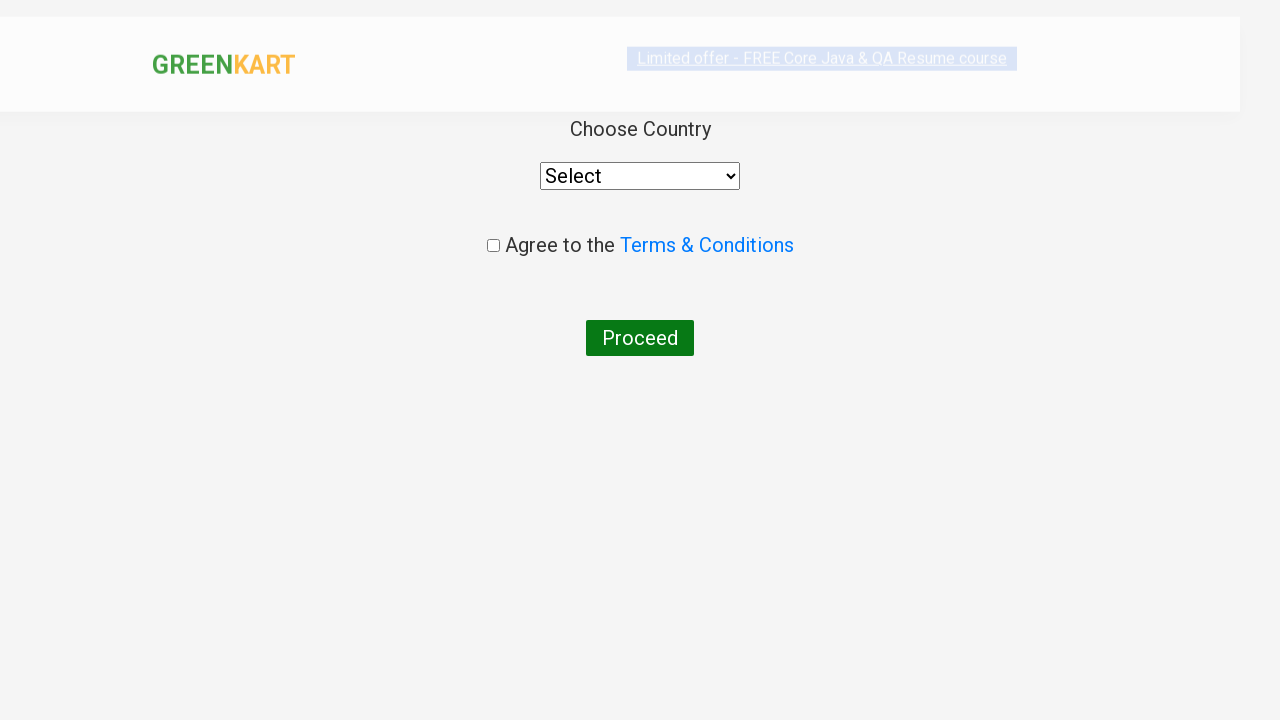

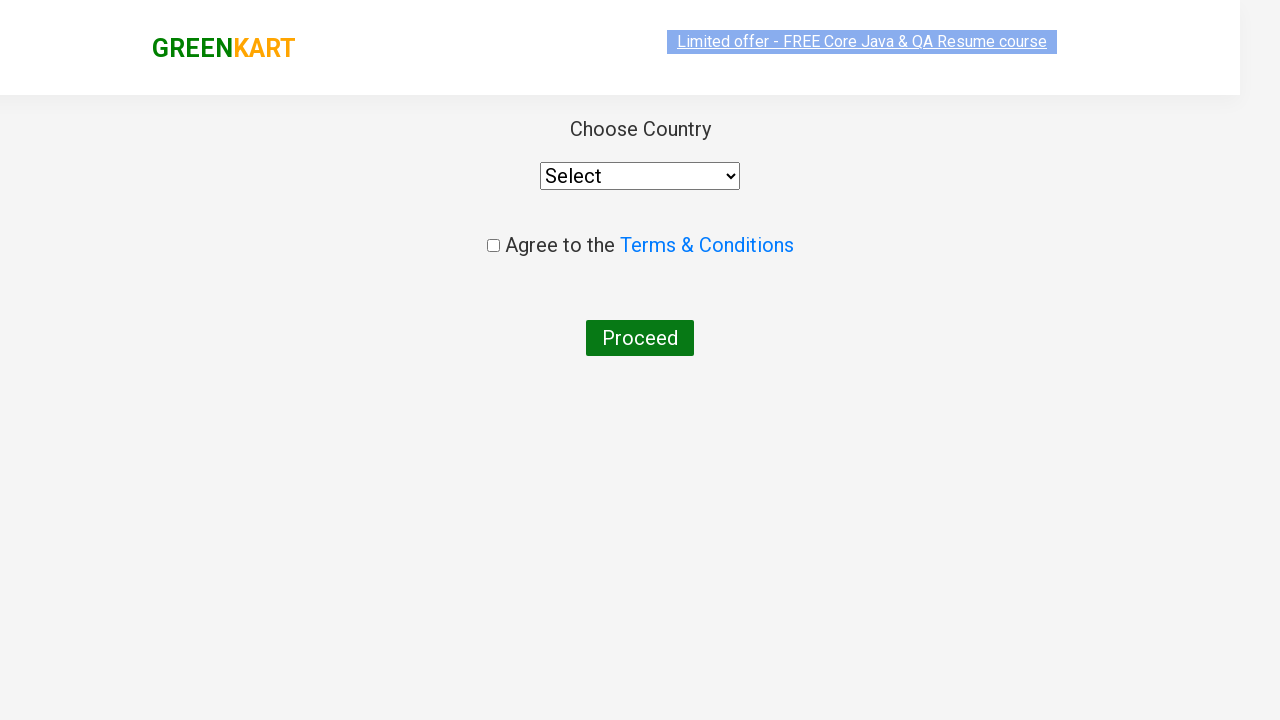